Tests checkbox functionality by verifying initial state, clicking a senior citizen discount checkbox, and verifying it becomes selected. Also counts total checkboxes on the page.

Starting URL: https://rahulshettyacademy.com/dropdownsPractise/

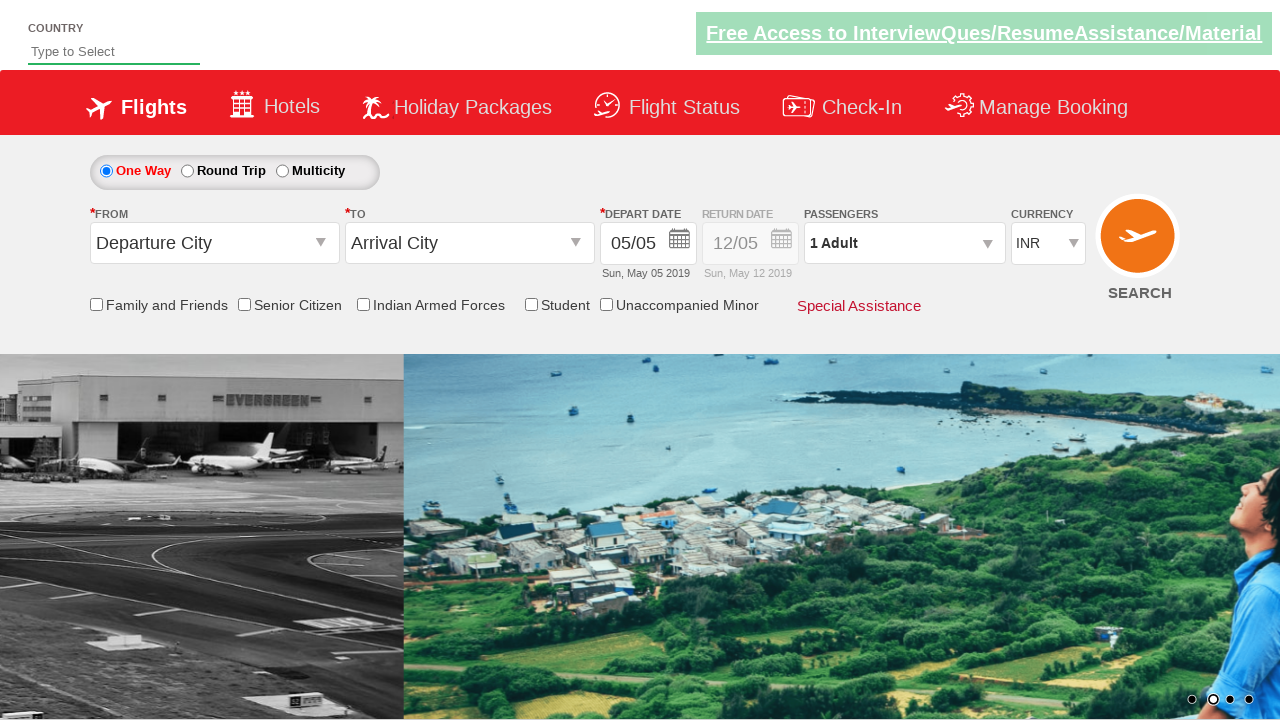

Located senior citizen discount checkbox
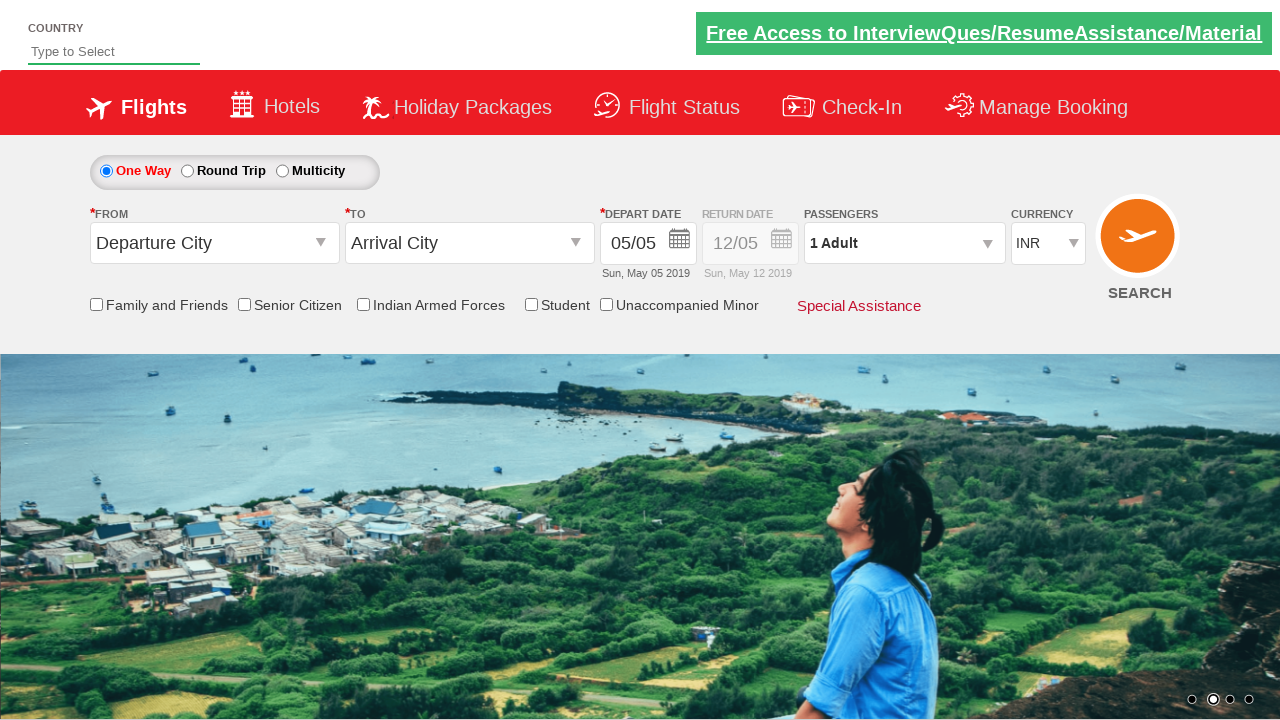

Checked initial state of senior citizen discount checkbox - not selected
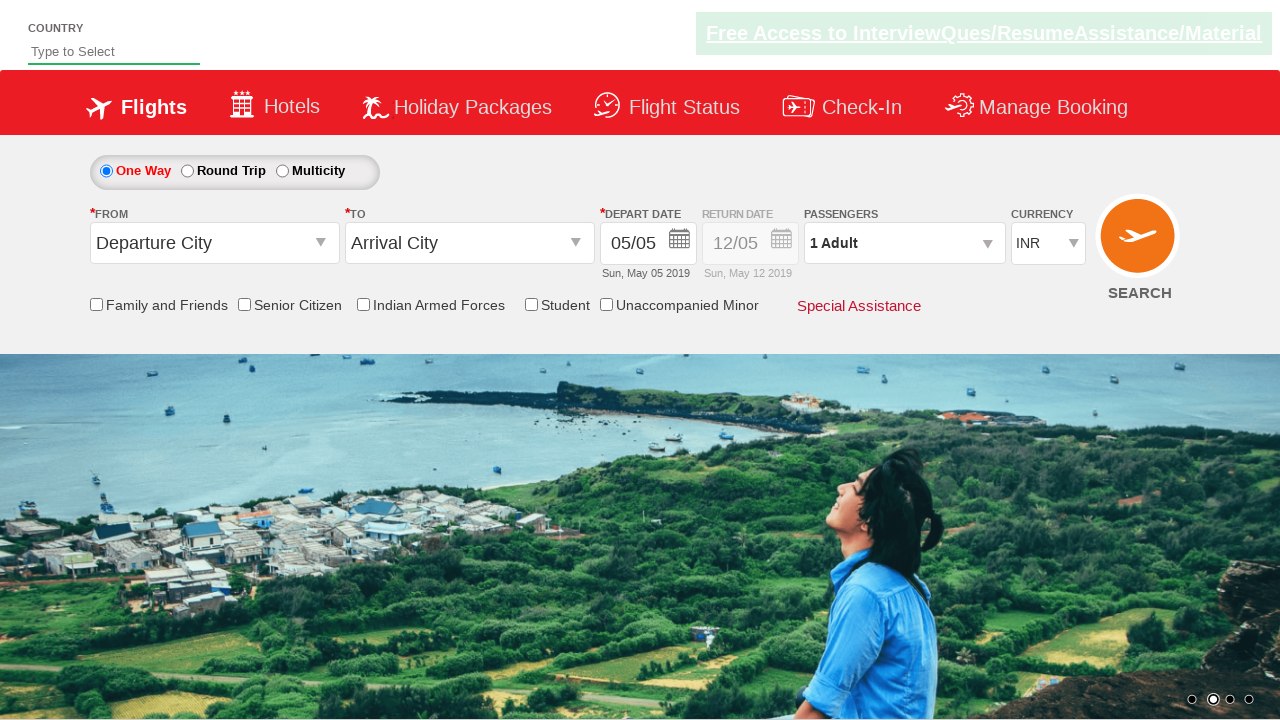

Clicked senior citizen discount checkbox at (244, 304) on input[id*='SeniorCitizenDiscount']
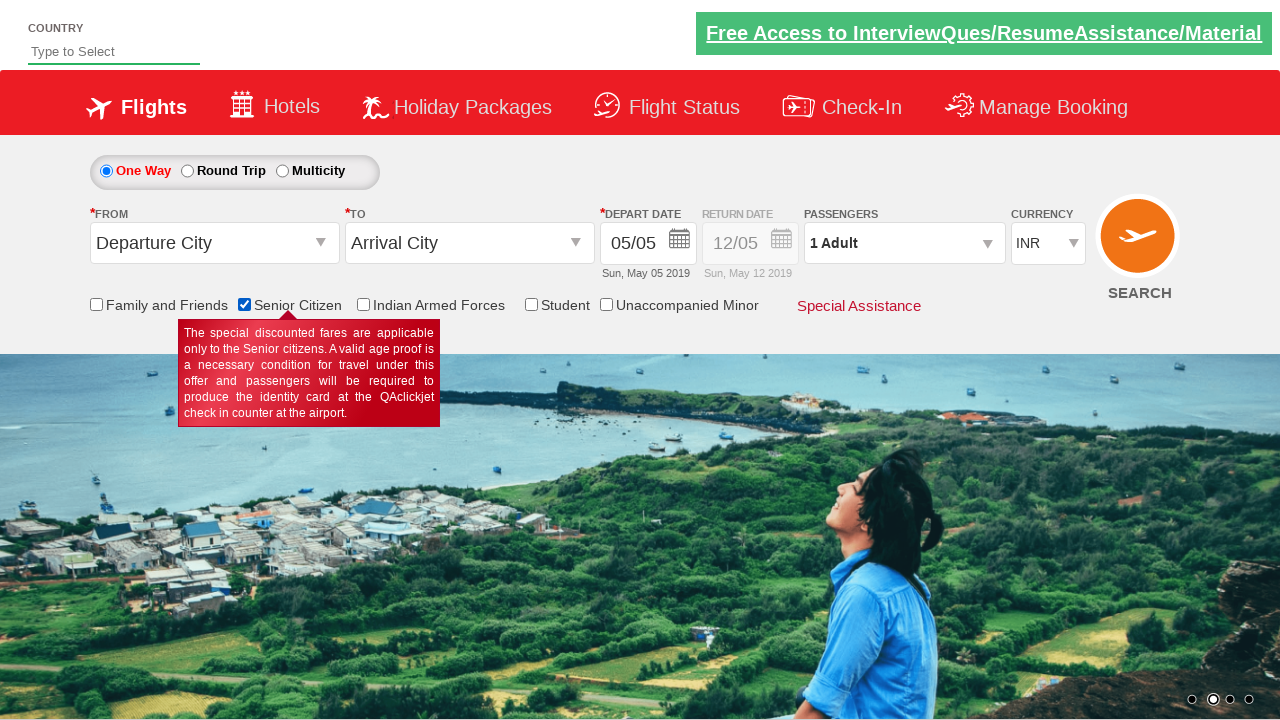

Verified senior citizen discount checkbox is now selected
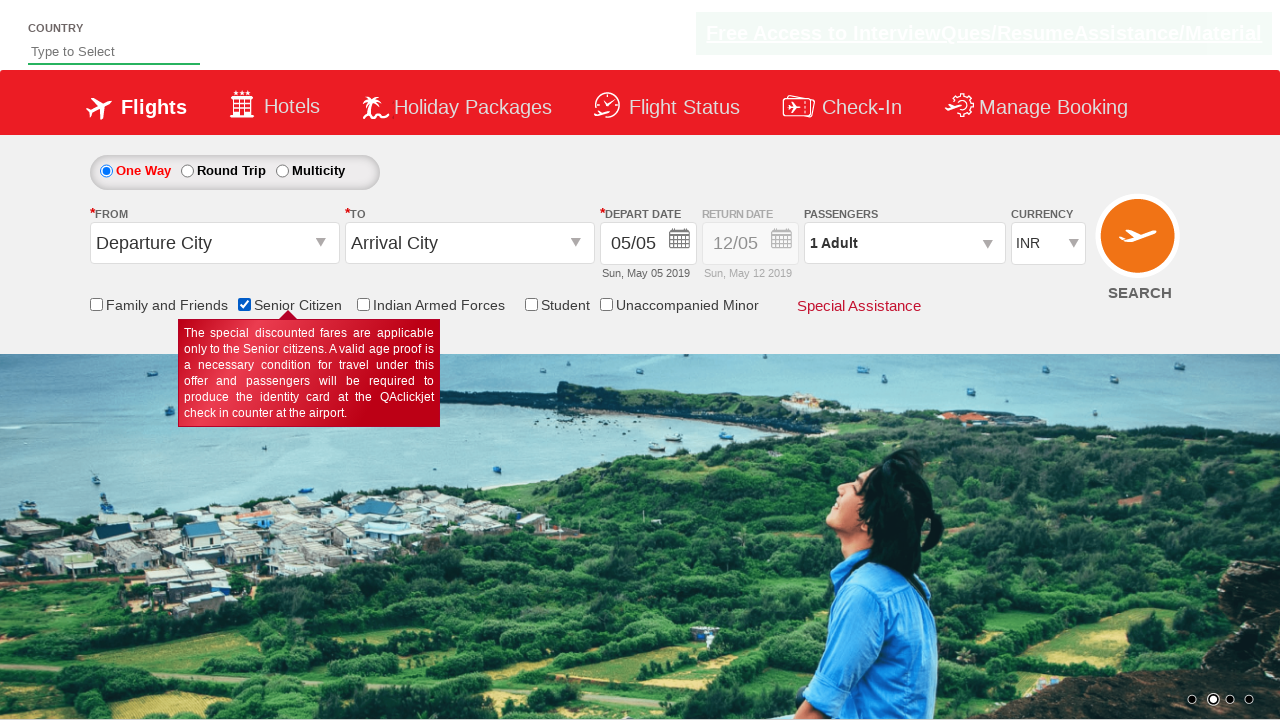

Located all checkboxes on the page
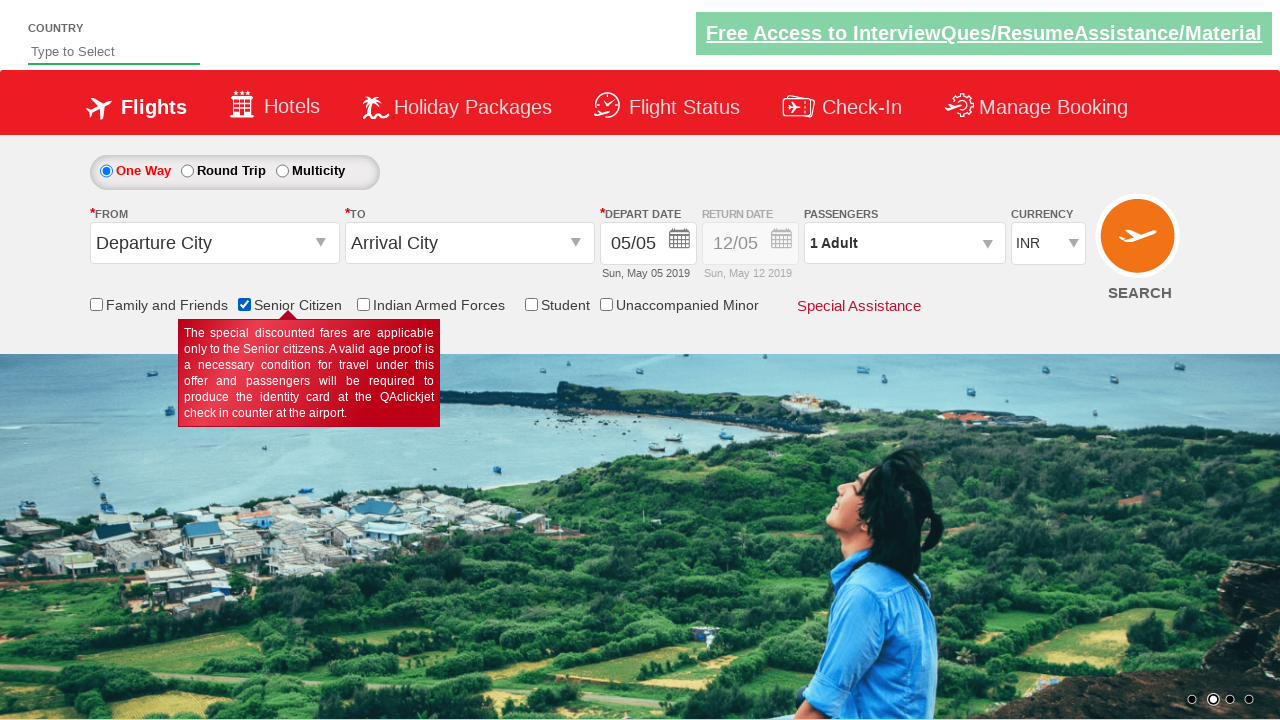

Counted total number of checkboxes on the page
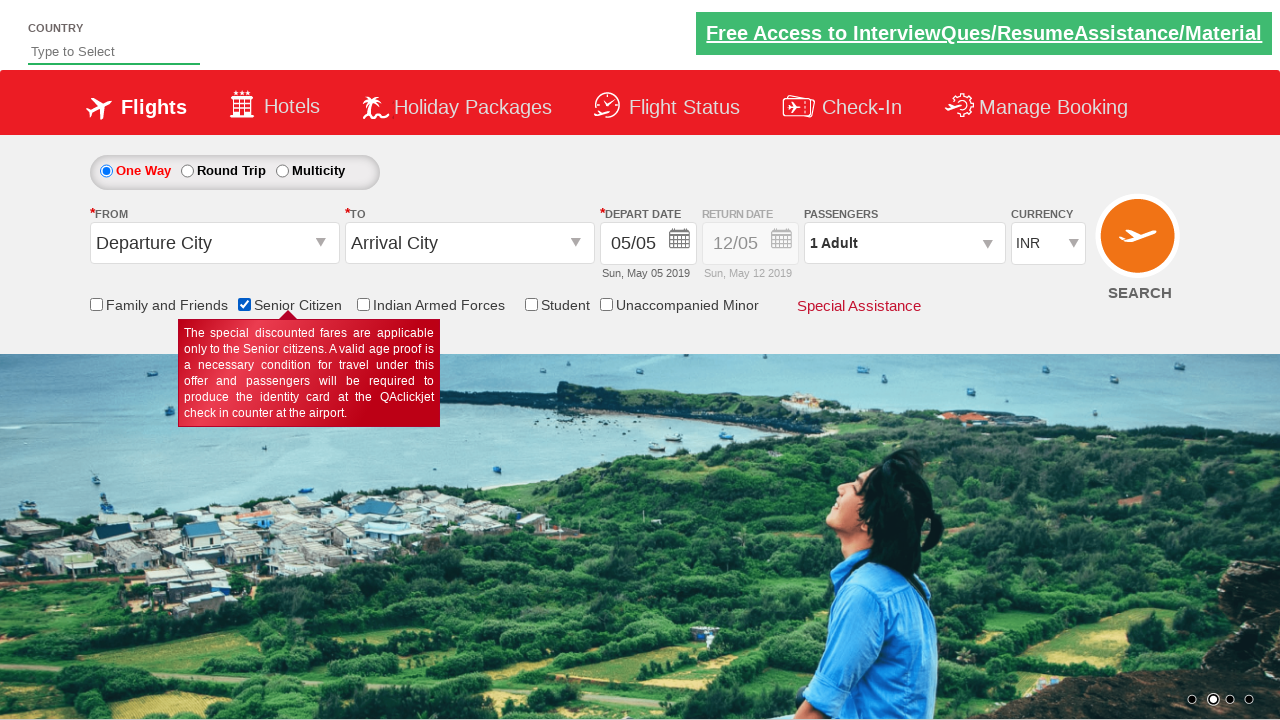

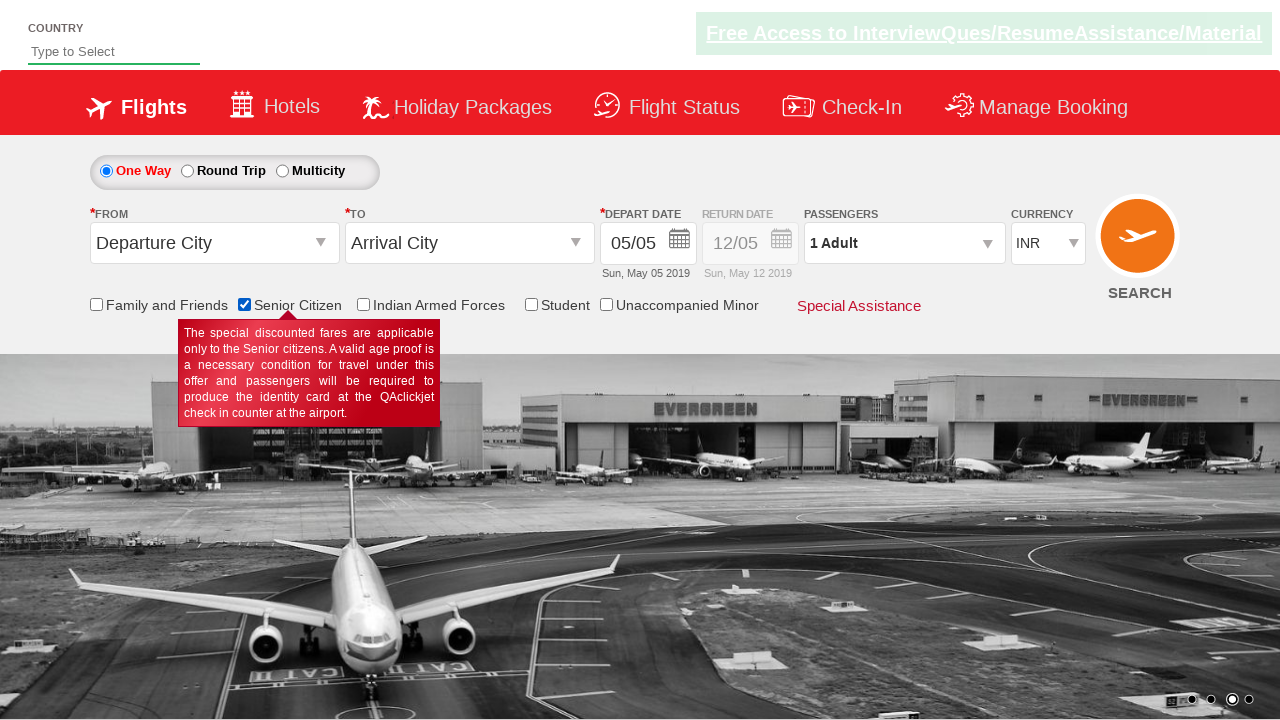